Tests filling a text input field with sample text on the sandbox page

Starting URL: https://thefreerangetester.github.io/sandbox-automation-testing/

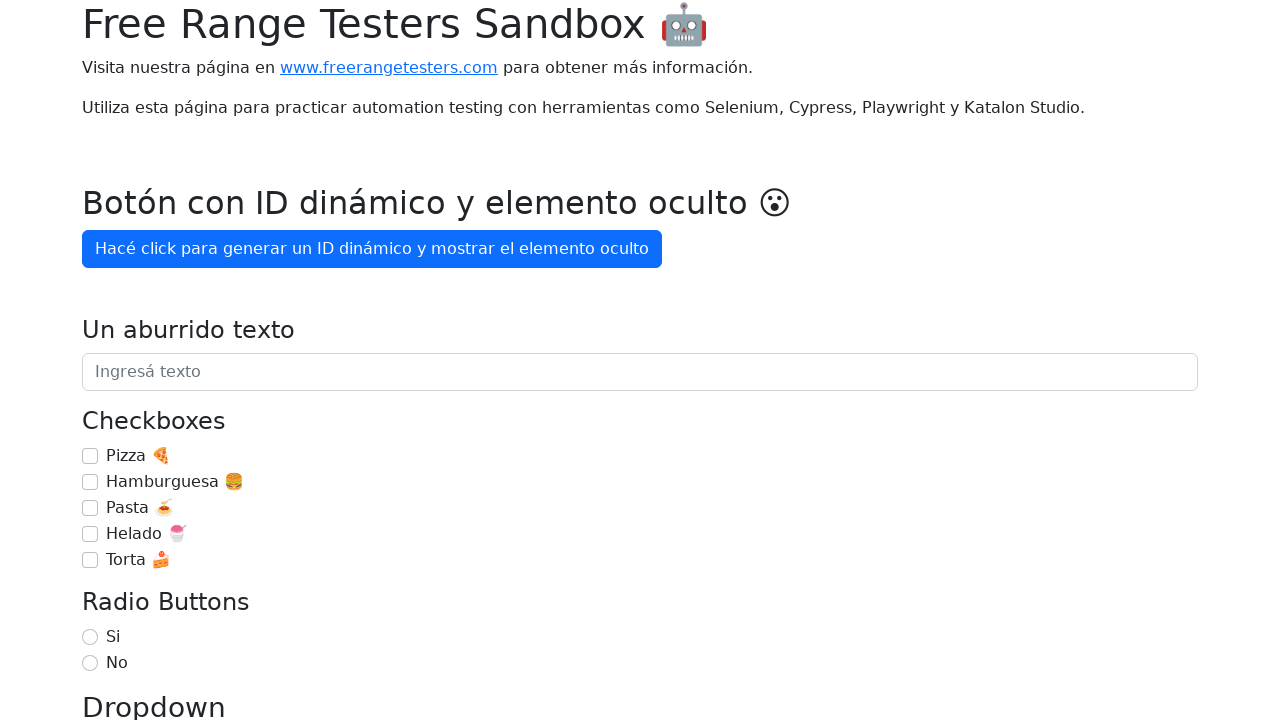

Filled text input field 'Un aburrido texto' with 'Texto de prueba con Playwright' on internal:role=textbox[name="Un aburrido texto"i]
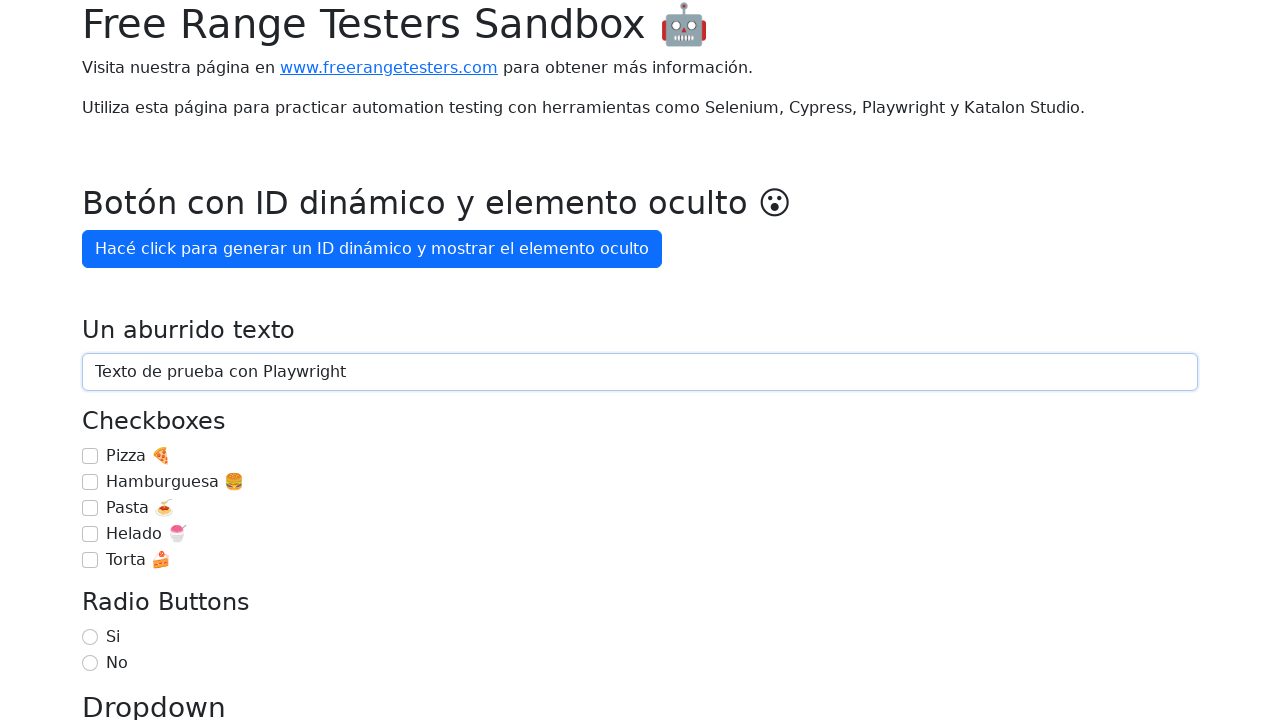

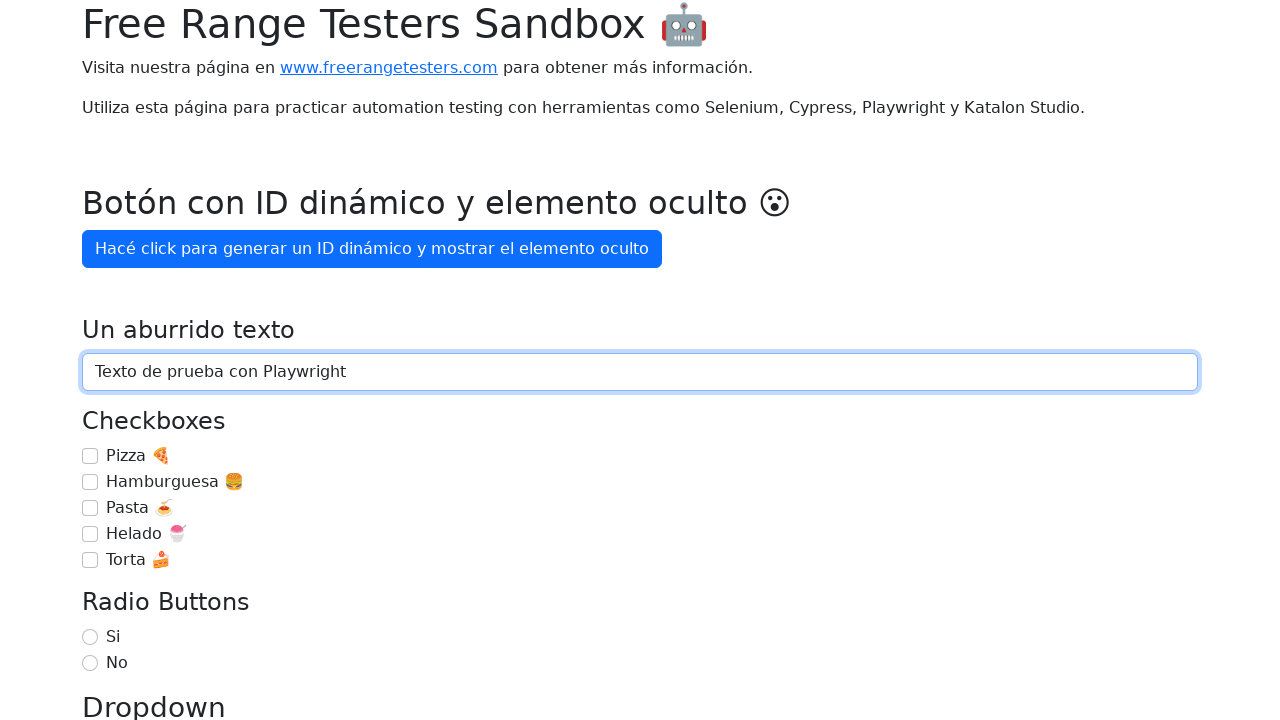